Tests a dynamic table by clicking the Table Data button, entering JSON data into a text box, clicking refresh, and verifying the table displays the data correctly.

Starting URL: https://testpages.herokuapp.com/styled/tag/dynamic-table.html

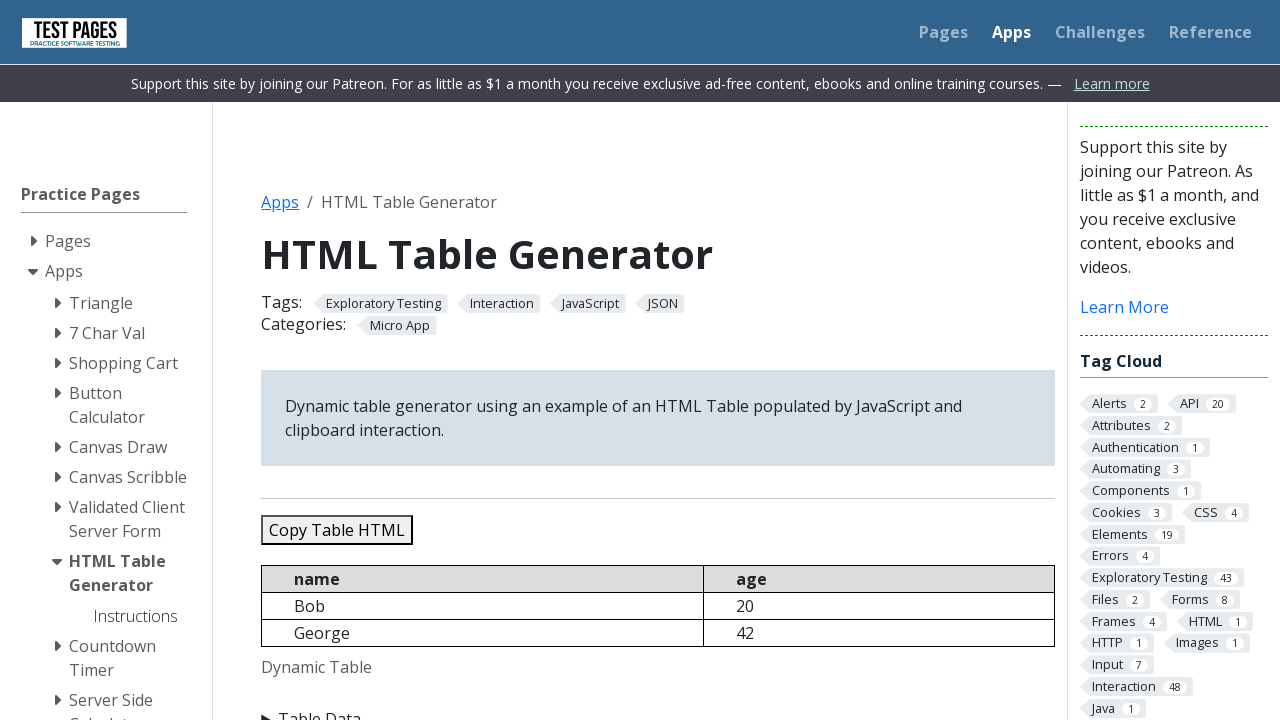

Clicked Table Data button to expand input section at (658, 708) on xpath=//summary[text()='Table Data']
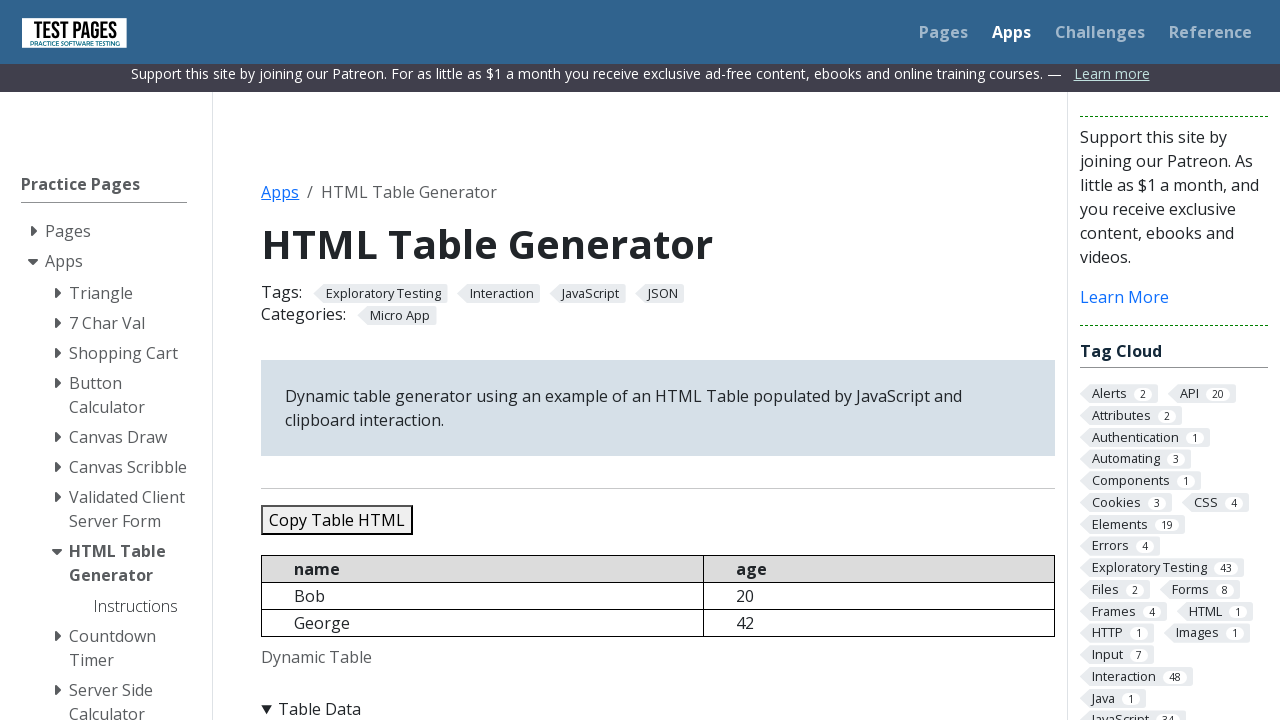

Cleared existing text from JSON input box on #jsondata
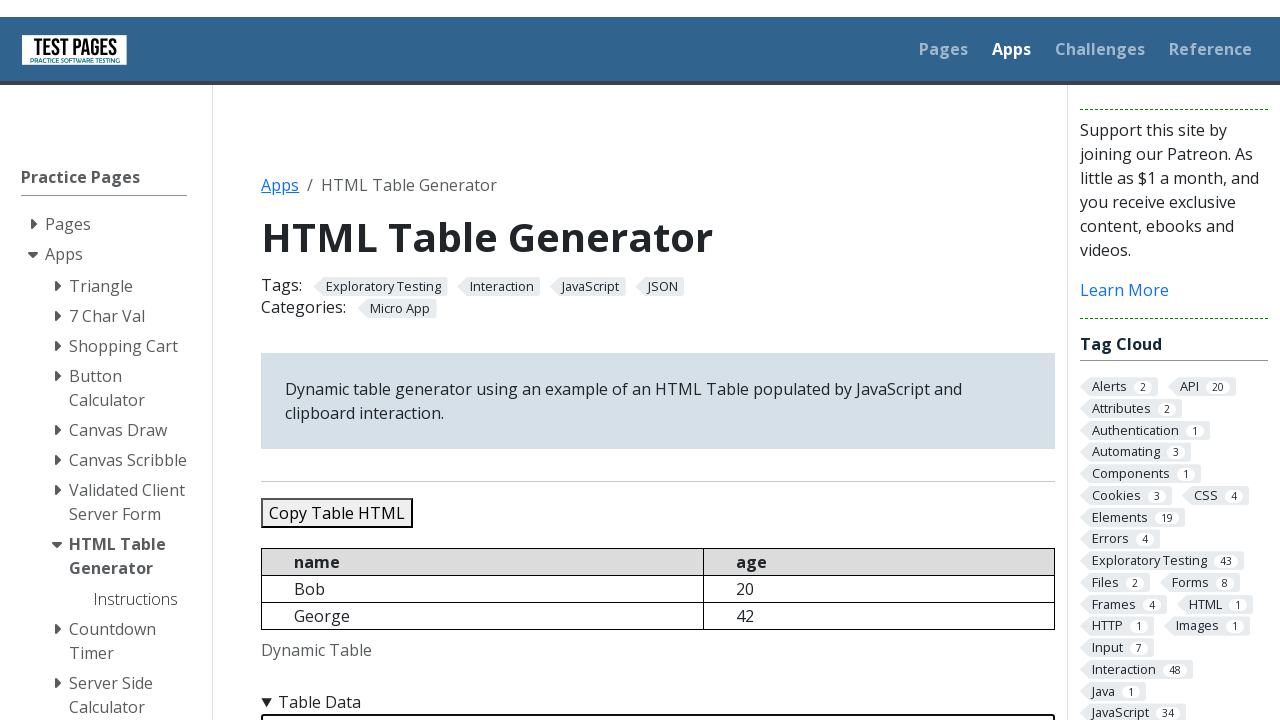

Entered JSON data with 3 records (Bob, Sara, Conor) into textbox on #jsondata
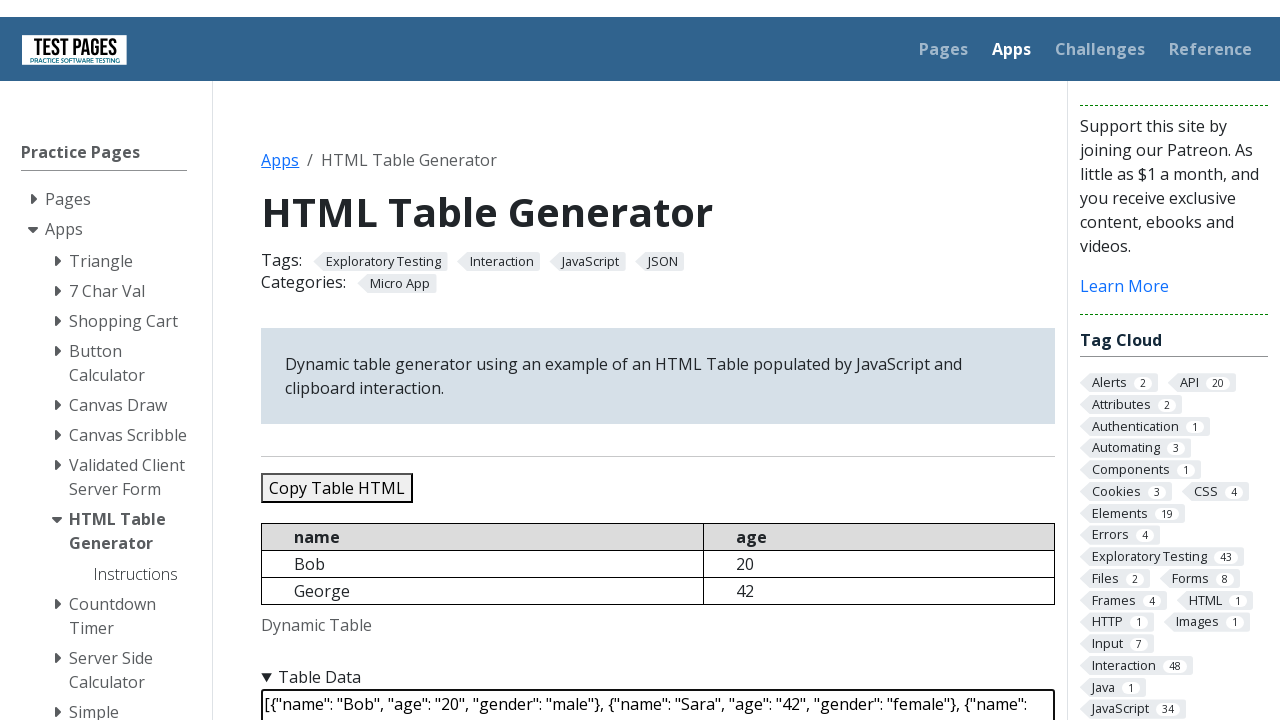

Clicked Refresh Table button at (359, 360) on #refreshtable
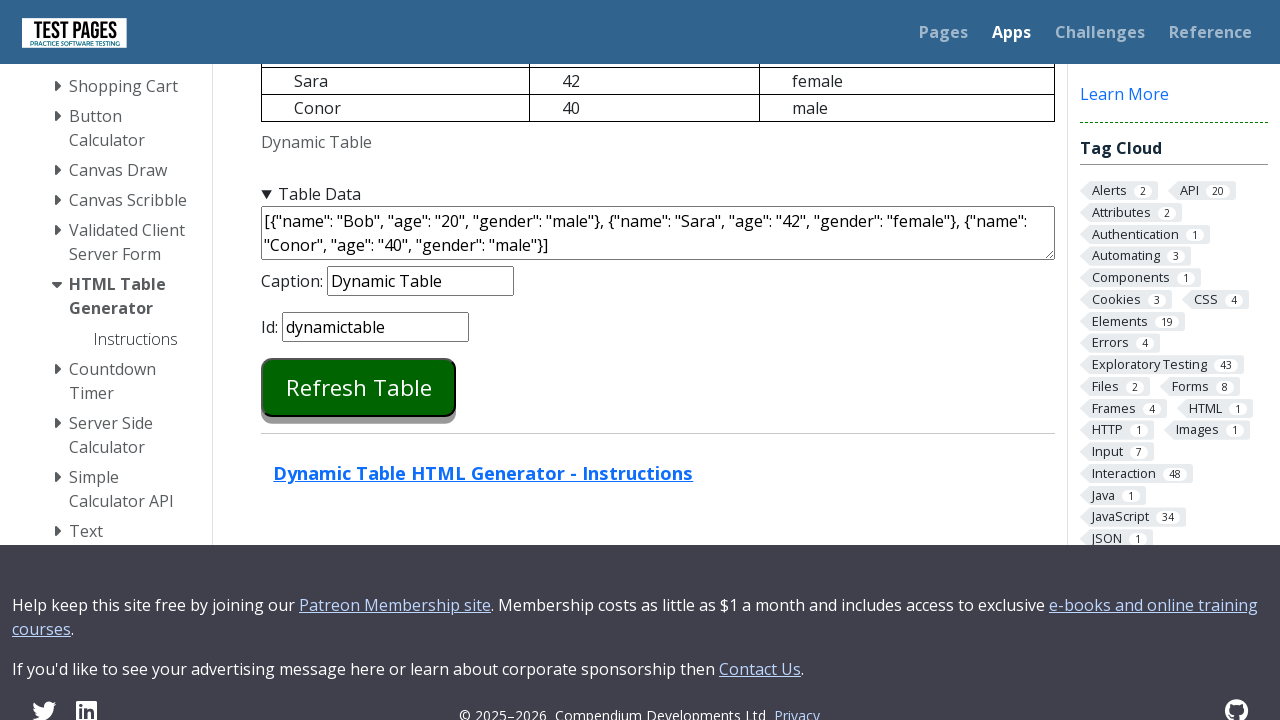

Table loaded successfully
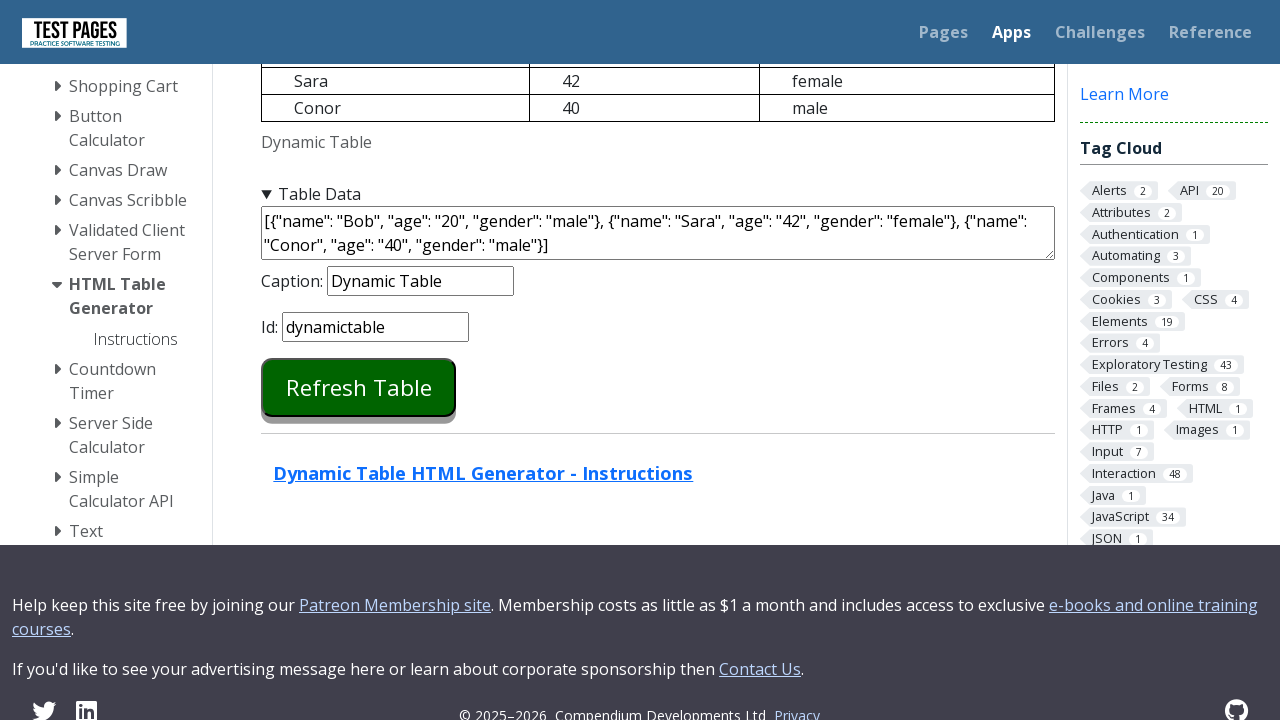

Verified table contains 'Bob'
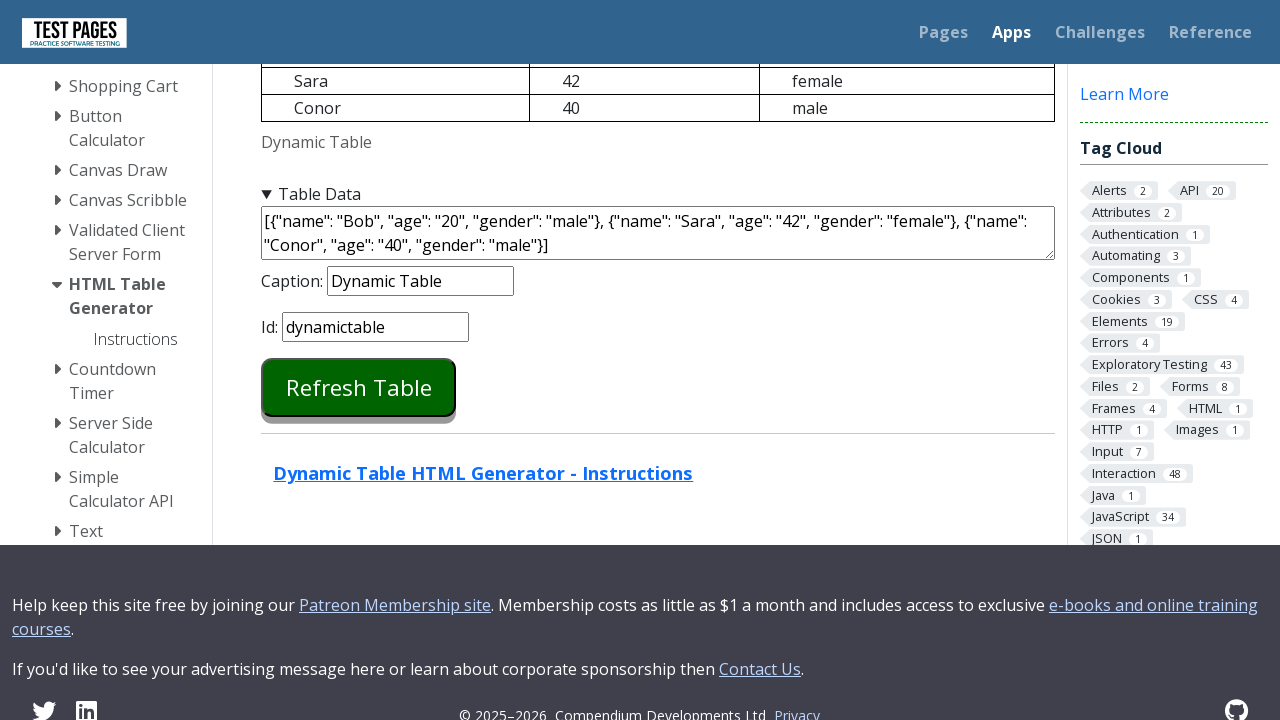

Verified table contains 'Sara'
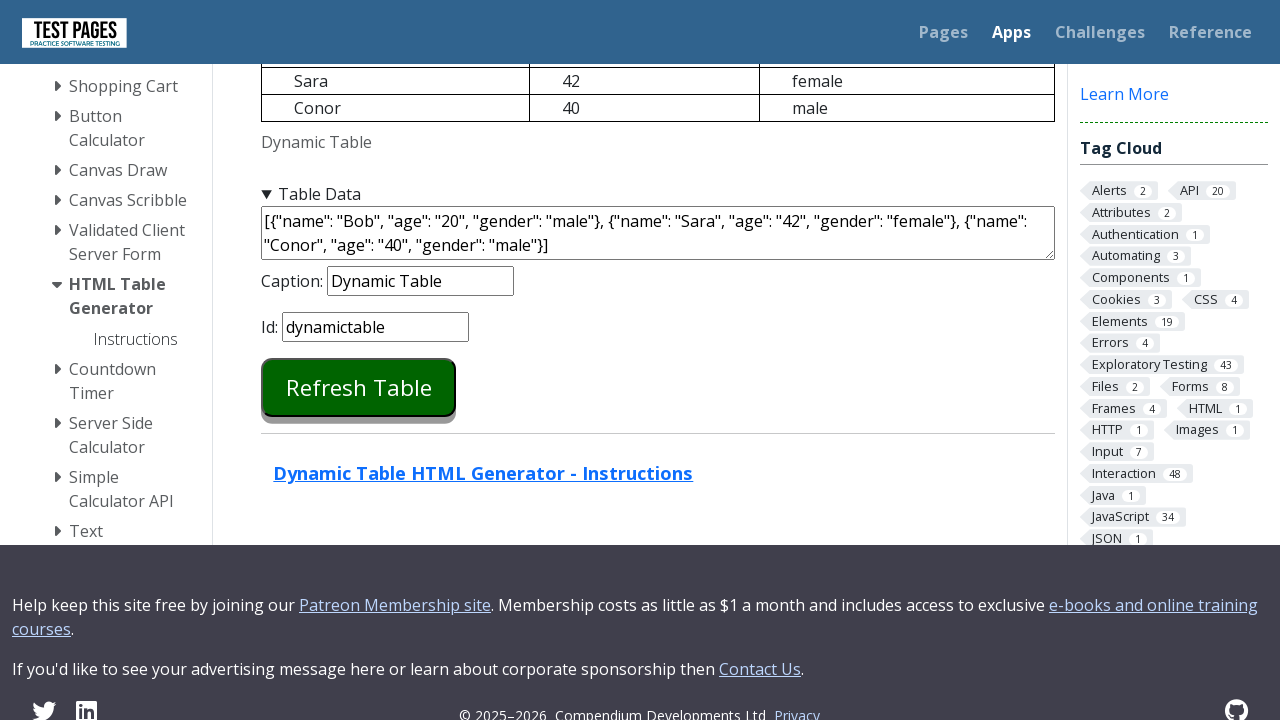

Verified table contains 'Conor'
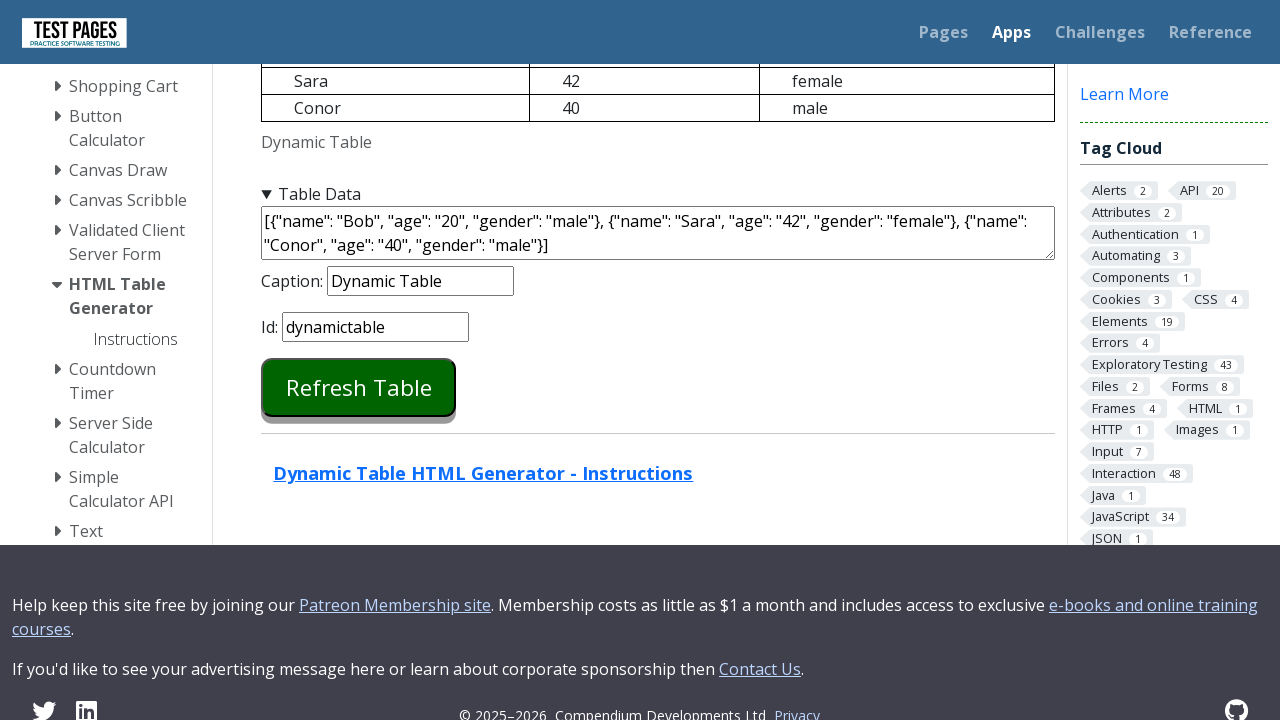

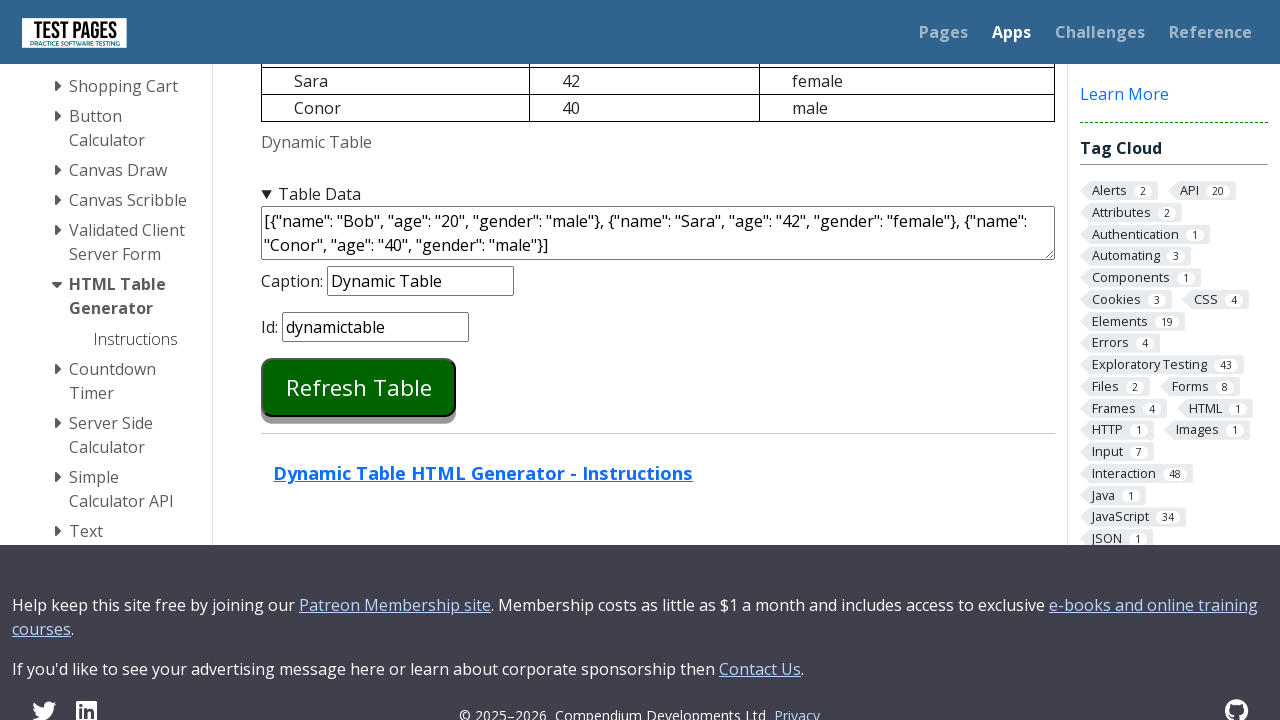